Tests sorting a number column (Due) in ascending order by clicking the column header and verifying the values are sorted correctly

Starting URL: http://the-internet.herokuapp.com/tables

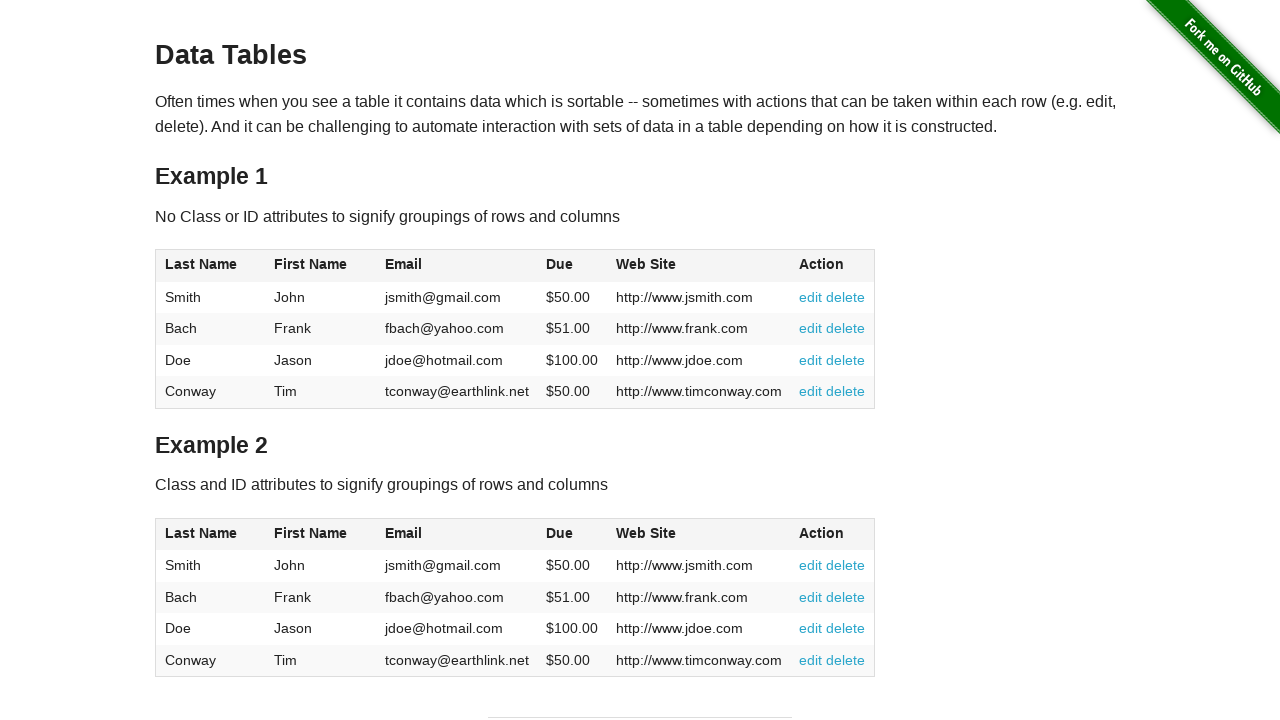

Clicked Due column header to sort in ascending order at (572, 266) on #table1 thead tr th:nth-of-type(4)
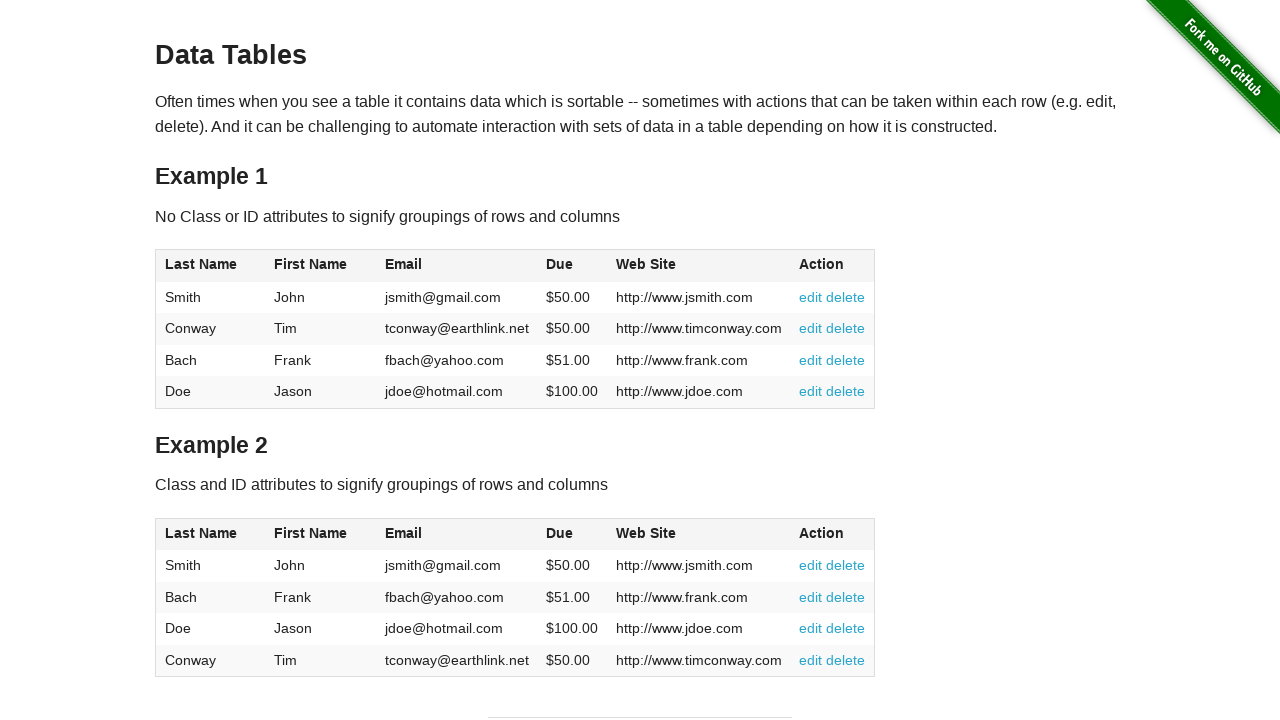

Due column cells are visible and table is loaded
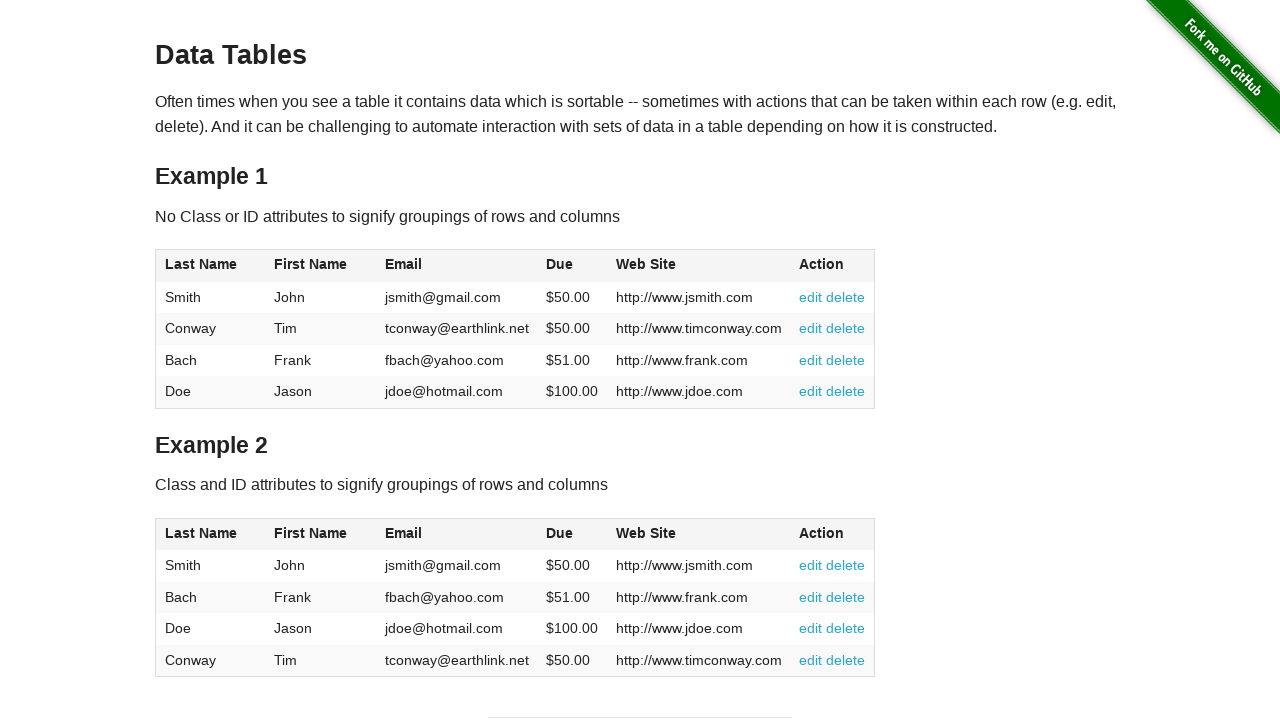

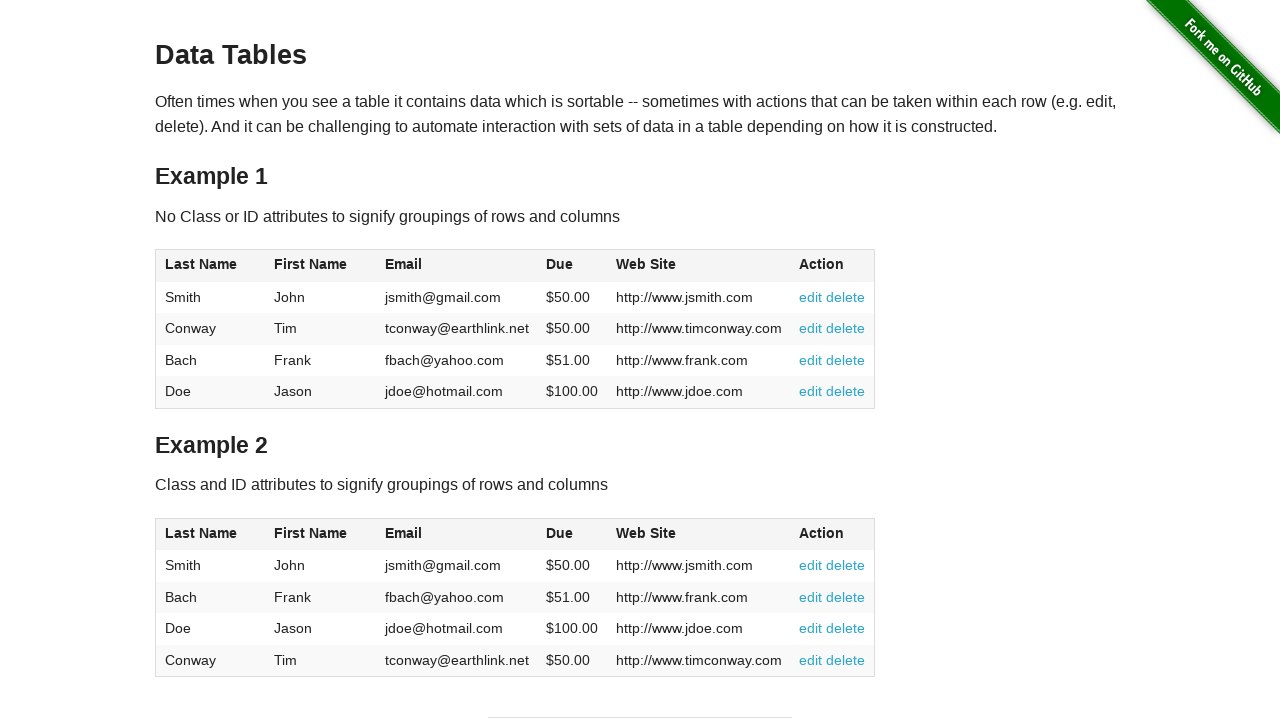